Navigates to a page with many elements and highlights a specific element by changing its border style to visually verify the locator is correct.

Starting URL: https://the-internet.herokuapp.com/large

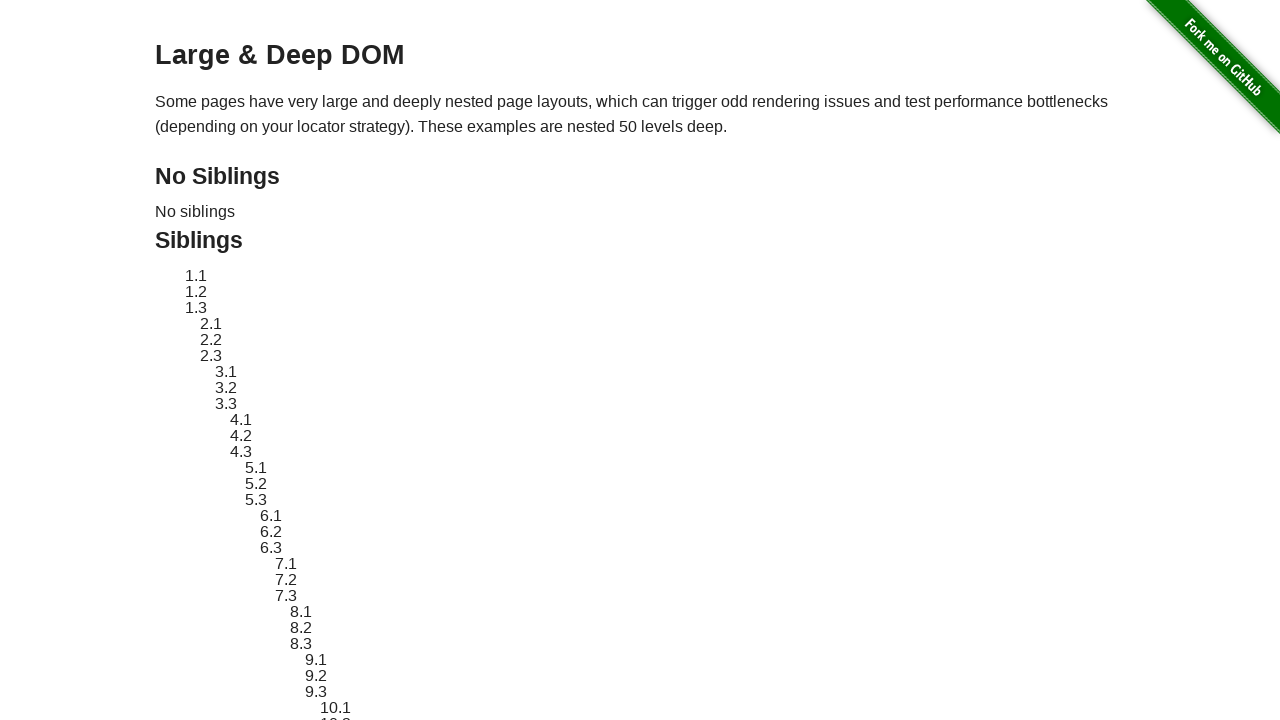

Navigated to the large elements page
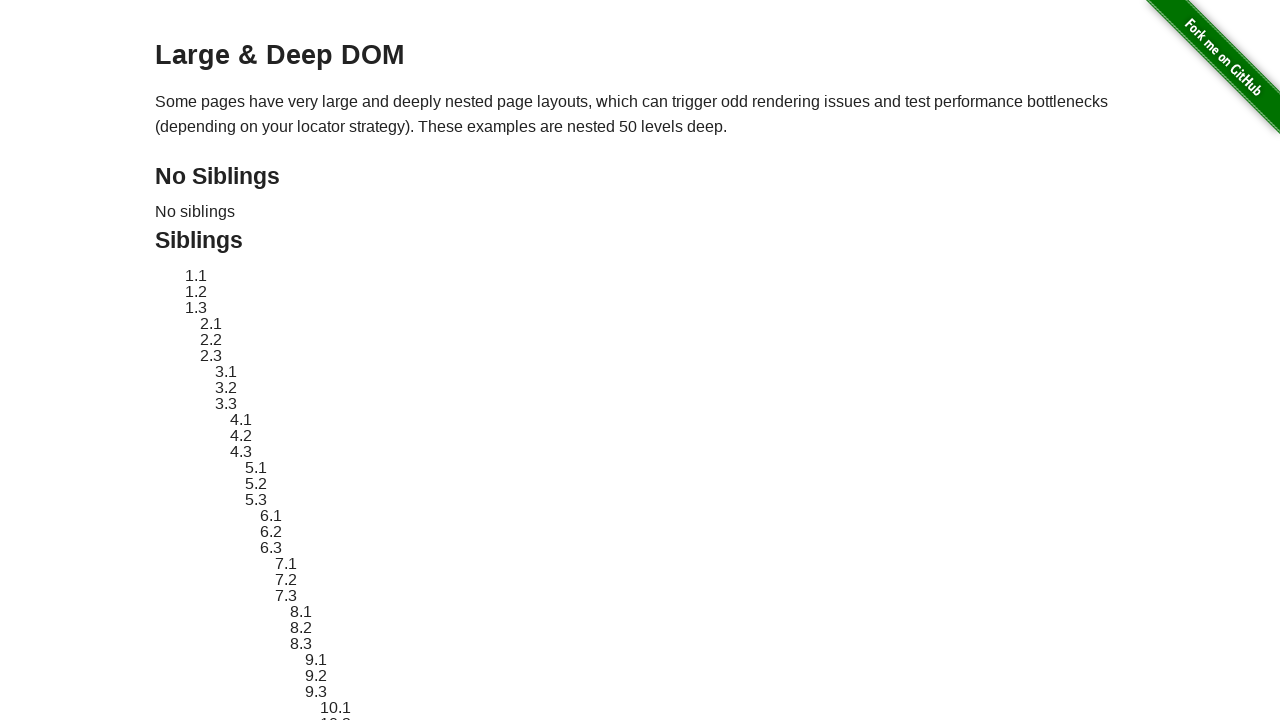

Target element #sibling-2.3 is visible
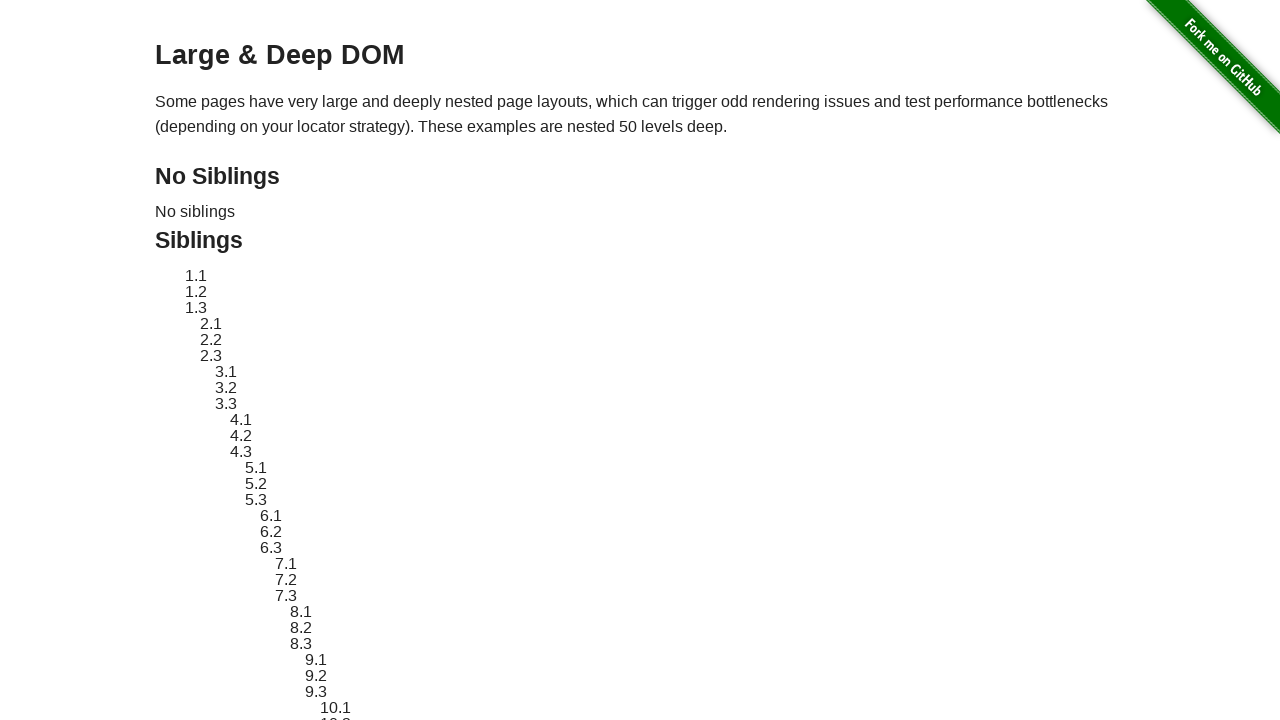

Applied red dashed border style to target element to highlight it
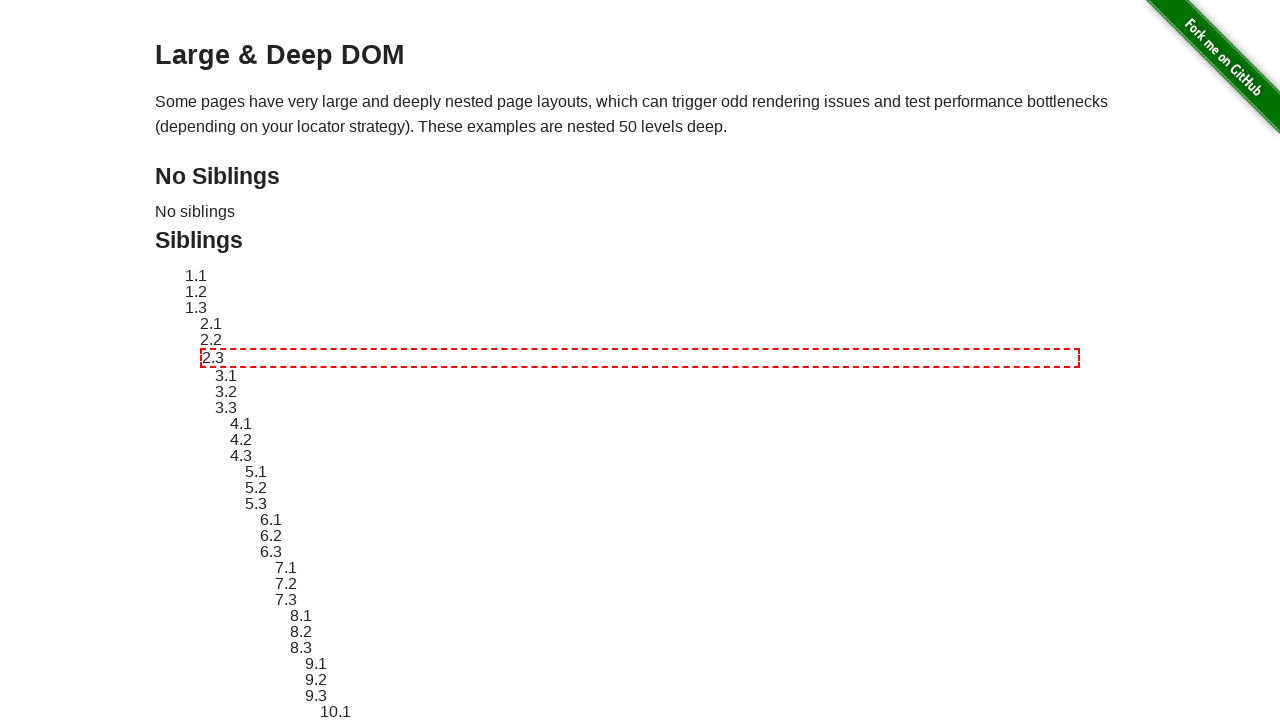

Waited 2 seconds to visually verify the highlighted element
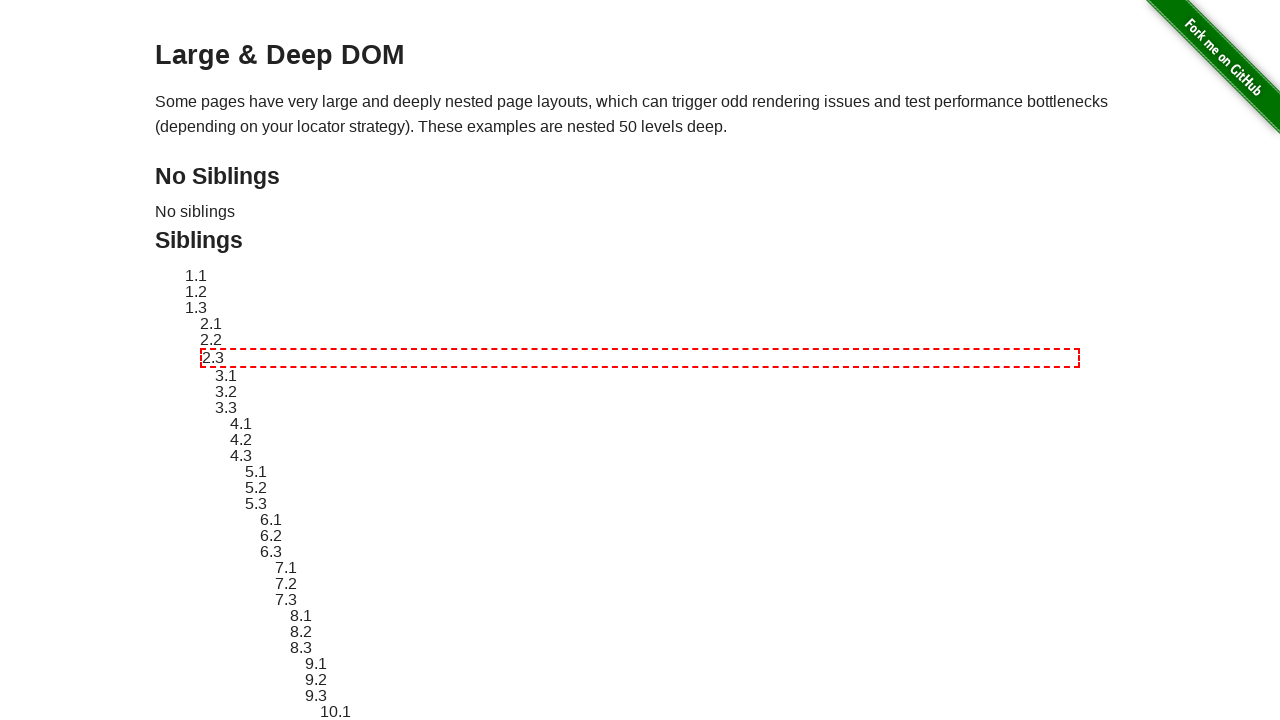

Reverted the style of the target element back to original
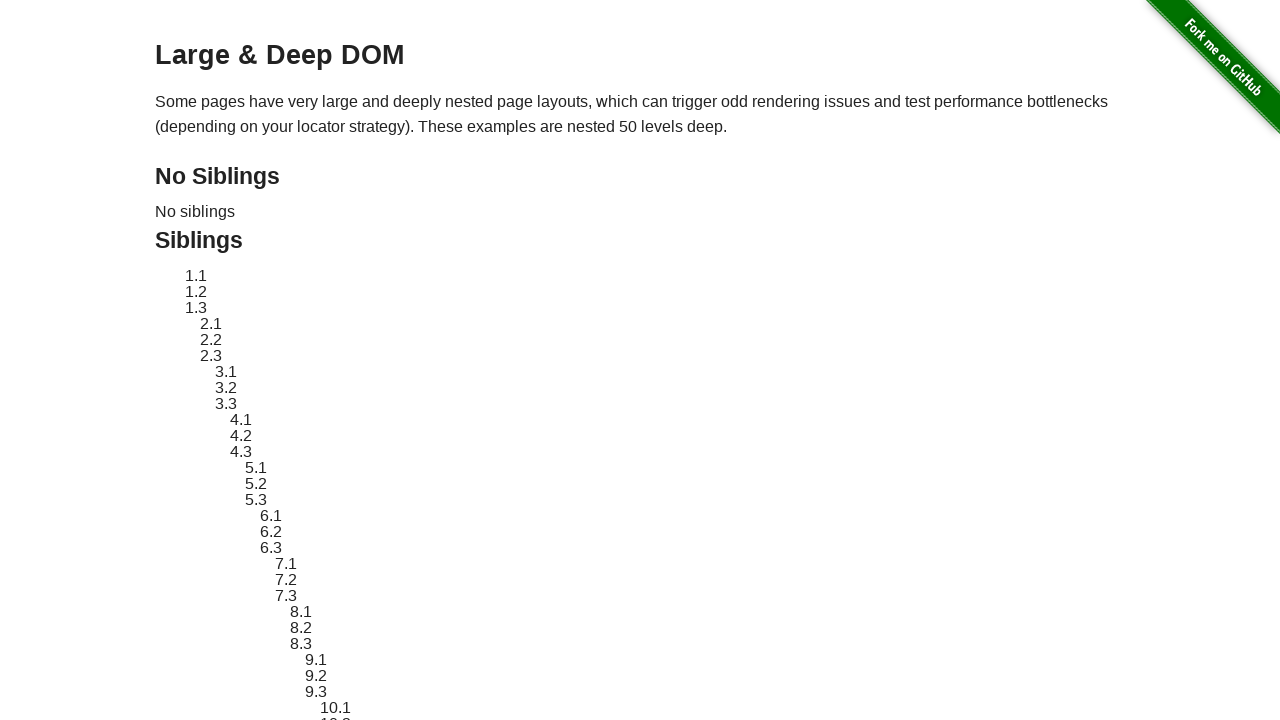

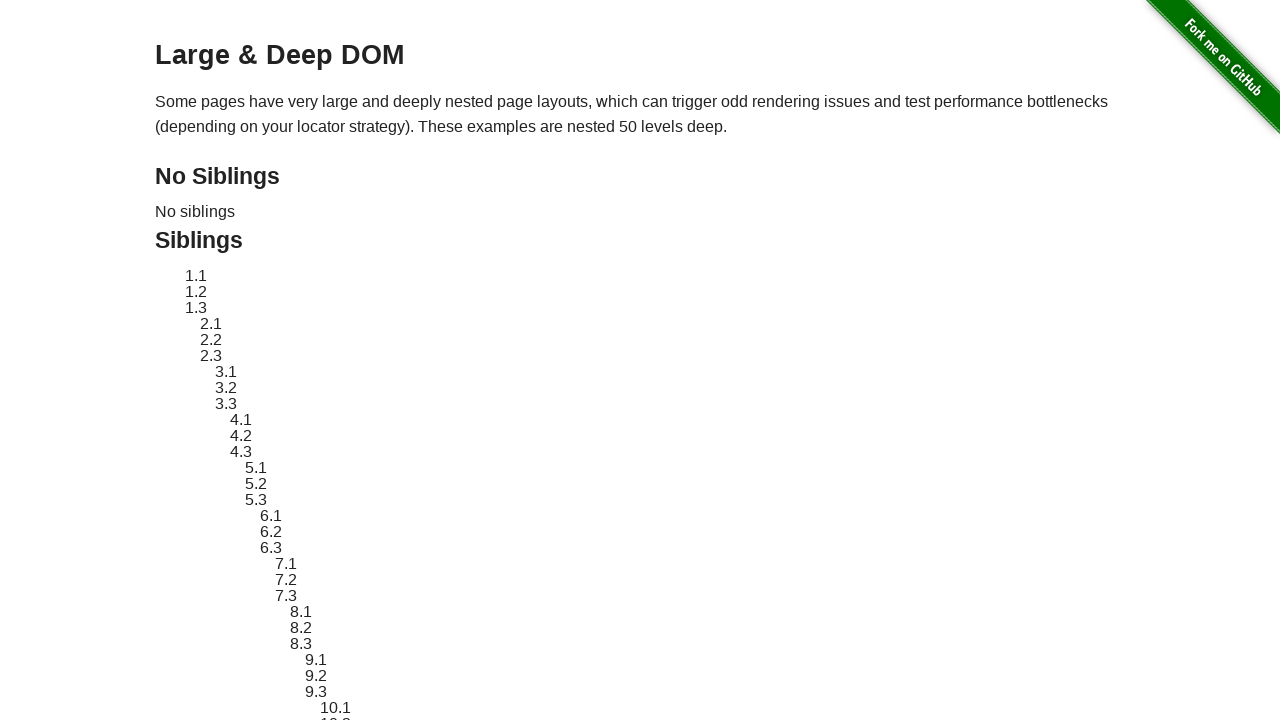